Tests clearing text from an input field that has pre-existing content

Starting URL: https://letcode.in/edit

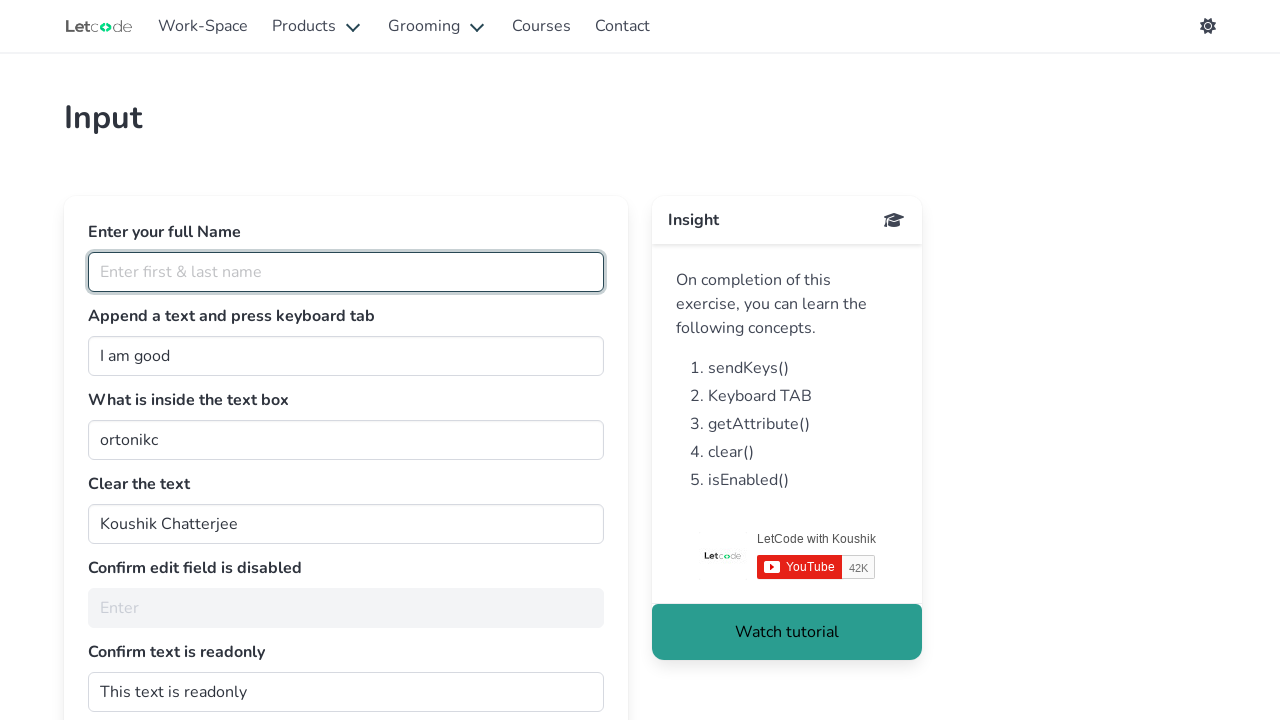

Cleared text from the fourth input field with placeholder 'Enter' on internal:attr=[placeholder="Enter"i] >> nth=3
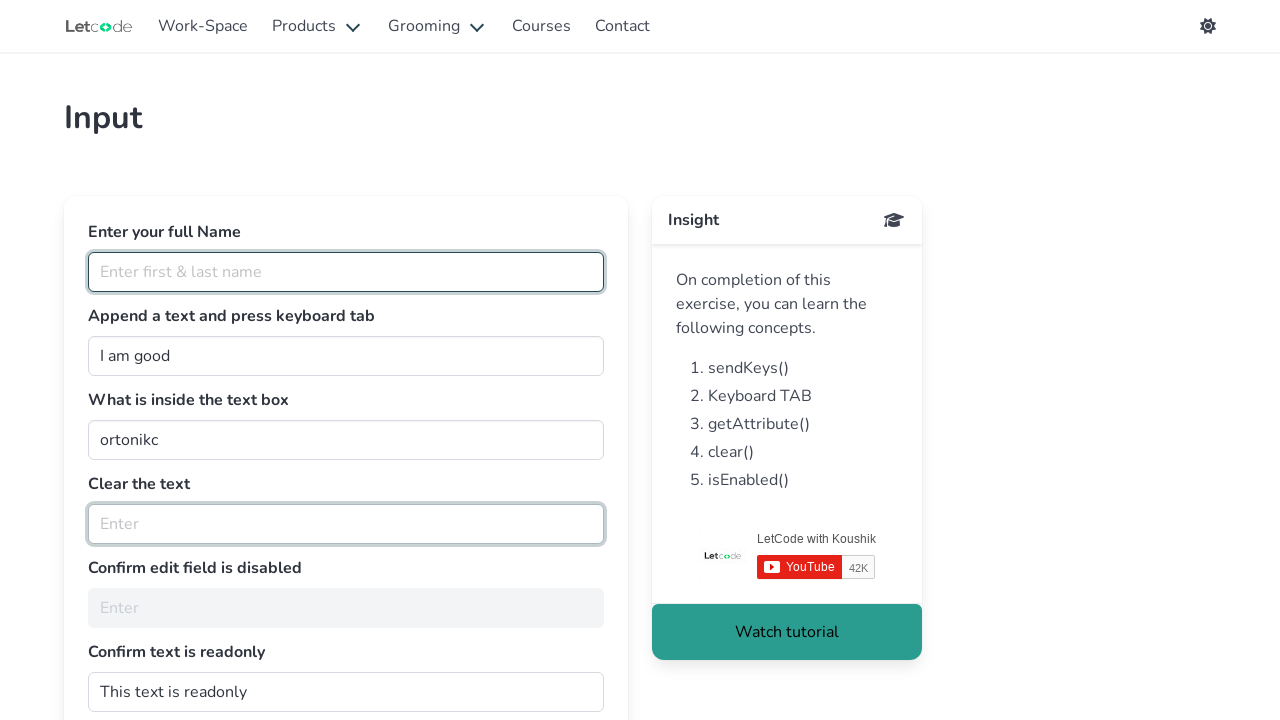

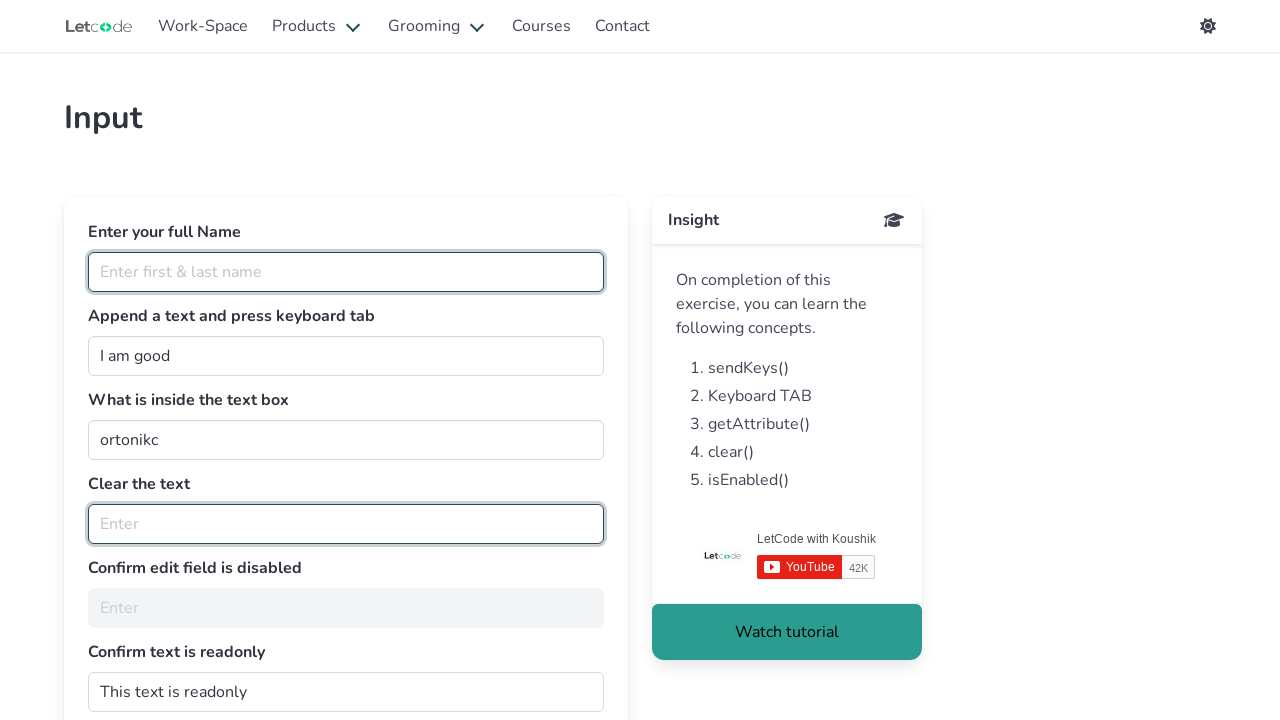